Tests the datepicker functionality by entering a date value into the date field and pressing Enter to confirm the selection.

Starting URL: https://formy-project.herokuapp.com/datepicker

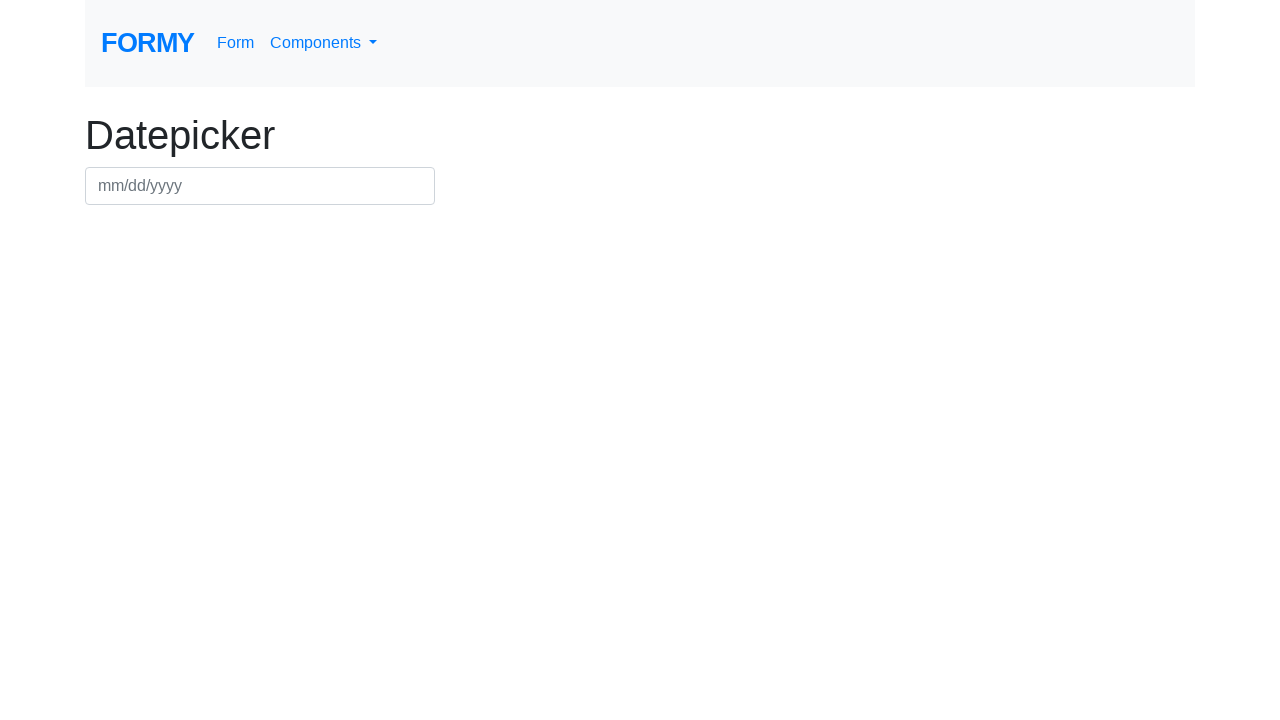

Filled datepicker field with date 03/19/2021 on #datepicker
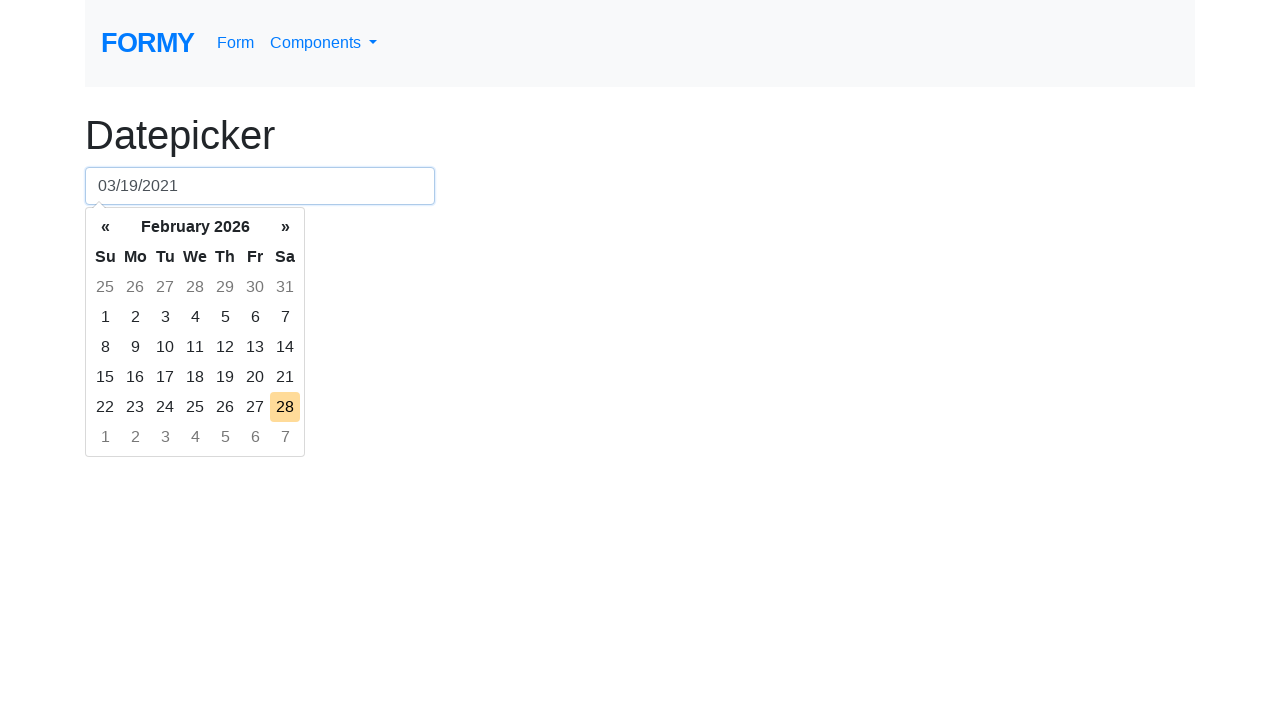

Pressed Enter to confirm date selection on #datepicker
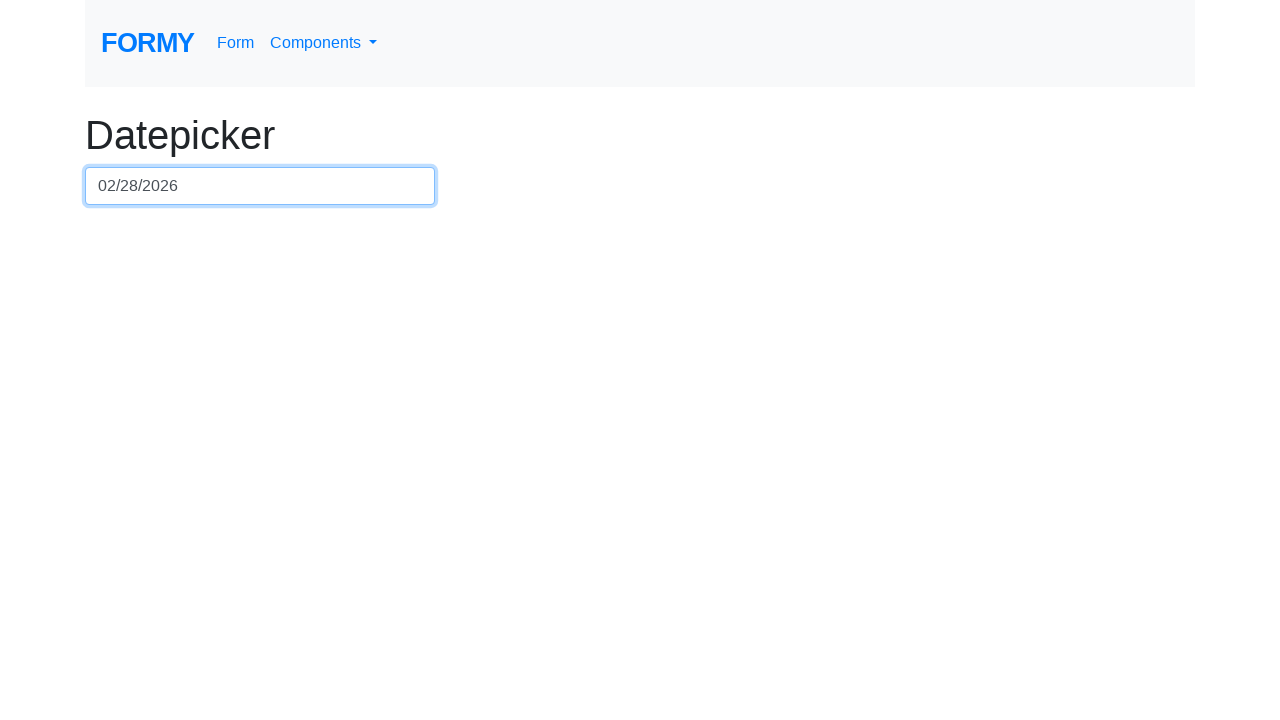

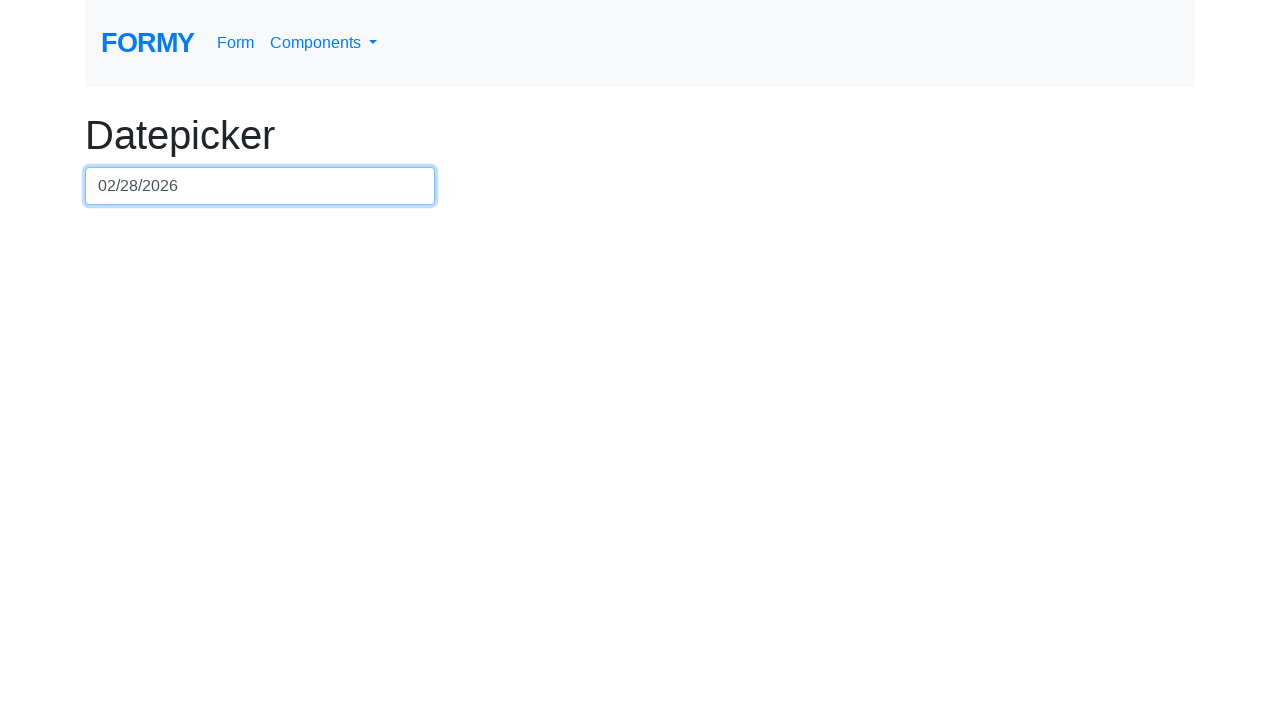